Tests implicit wait functionality by waiting for and clicking on a delayed text element that appears after 10 seconds

Starting URL: https://omayo.blogspot.com/

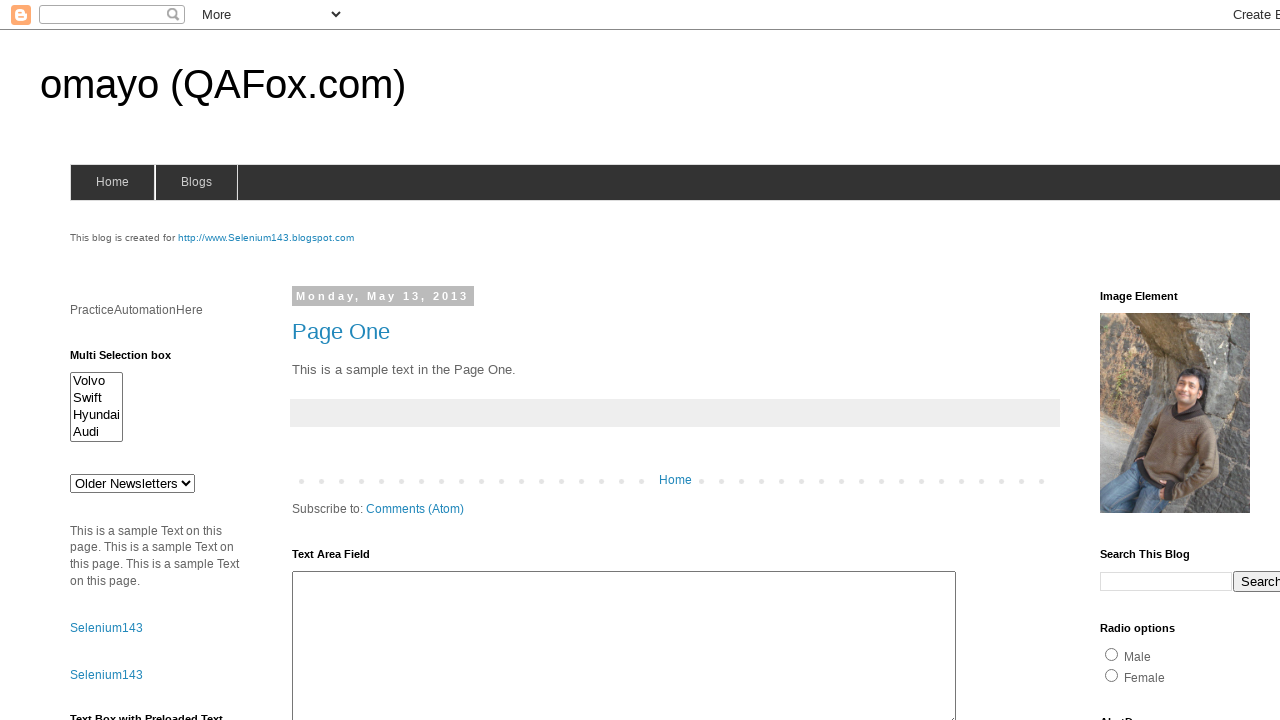

Clicked on delayed text element that appeared after 10 seconds wait at (160, 361) on xpath=//*[normalize-space()='This text is displayed after 10 seconds of wait.']
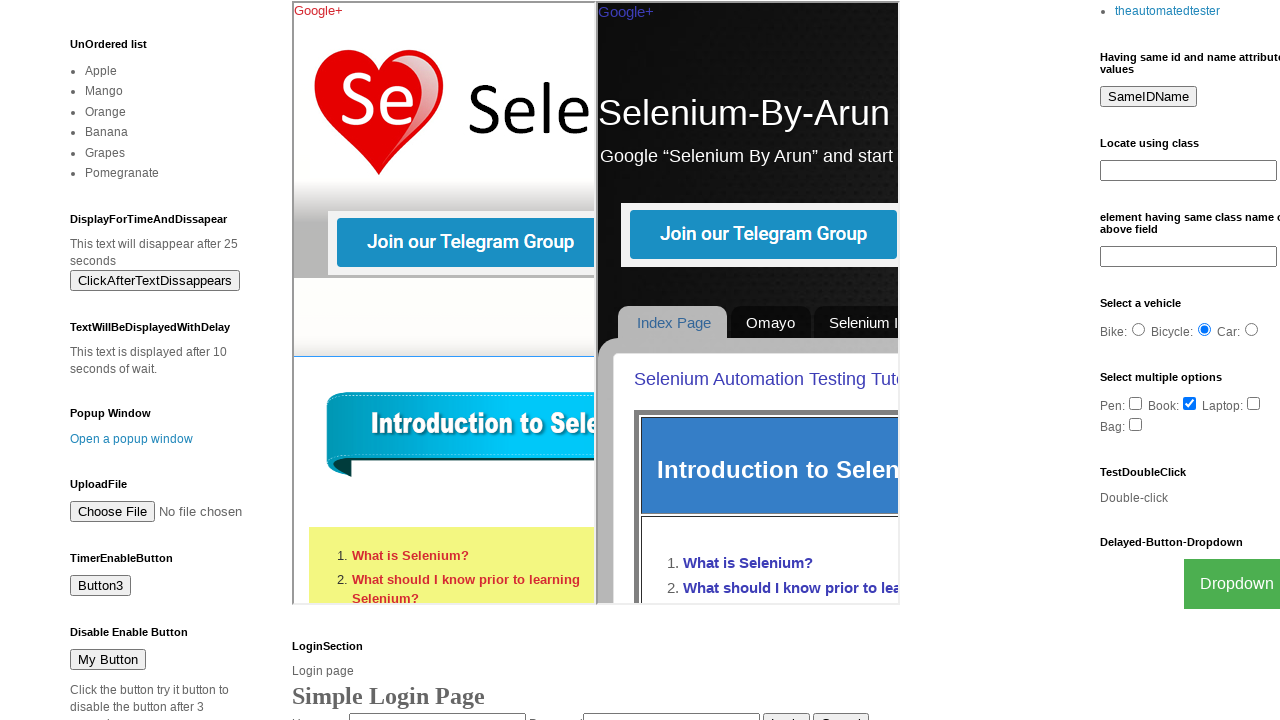

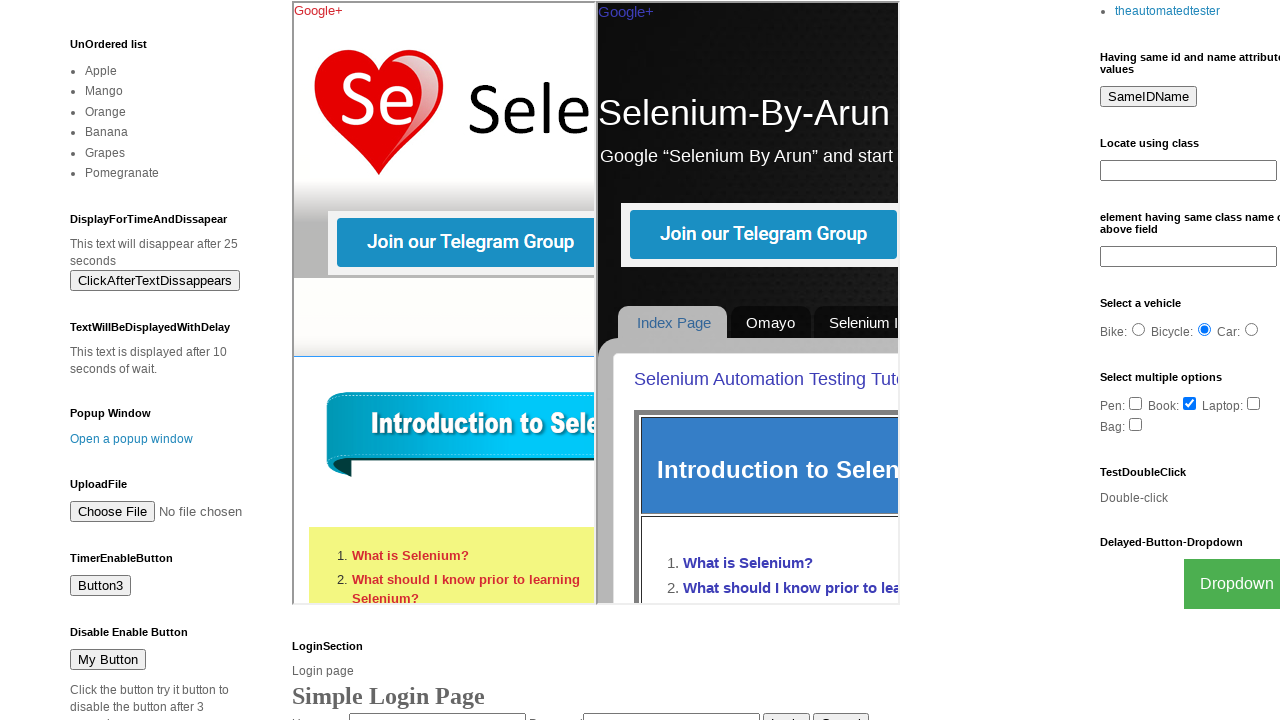